Tests the DEMOQA text box form by filling in full name, email, current address, and permanent address fields, then submitting the form.

Starting URL: https://demoqa.com/text-box

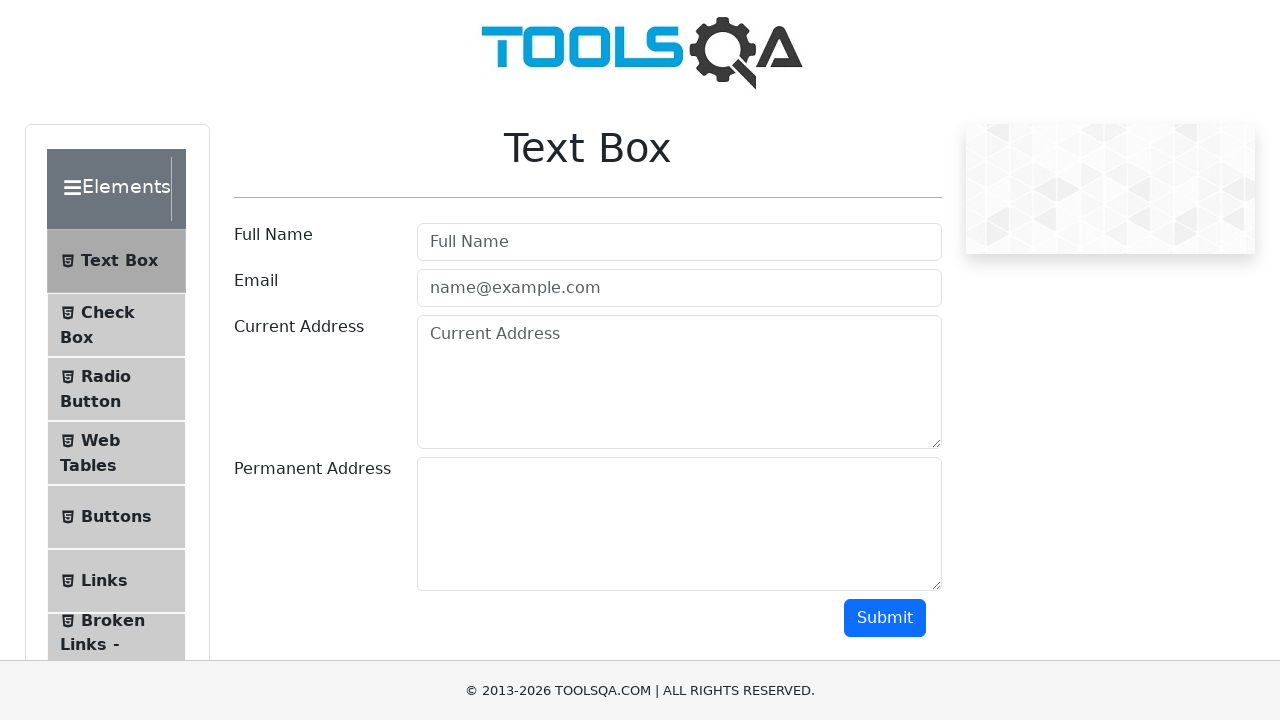

Filled full name field with 'Juan Cruz' on #userName
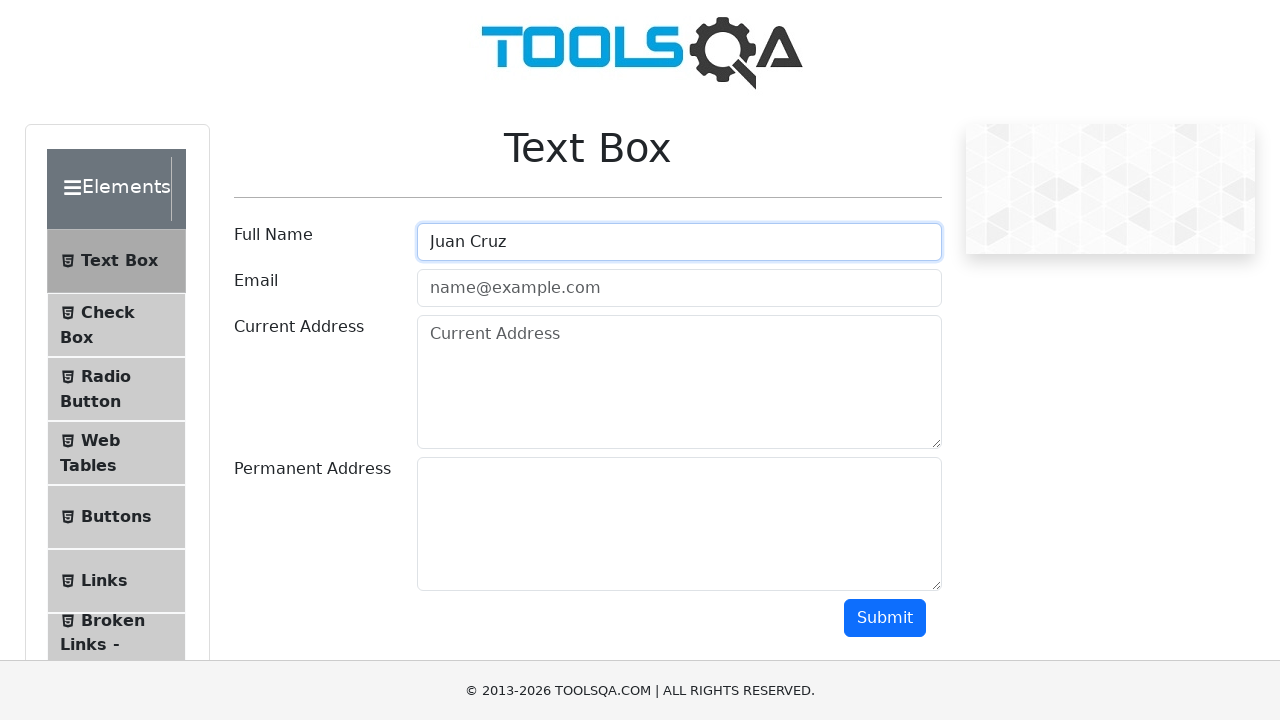

Filled email field with 'juancmouhape@gmail.com' on #userEmail
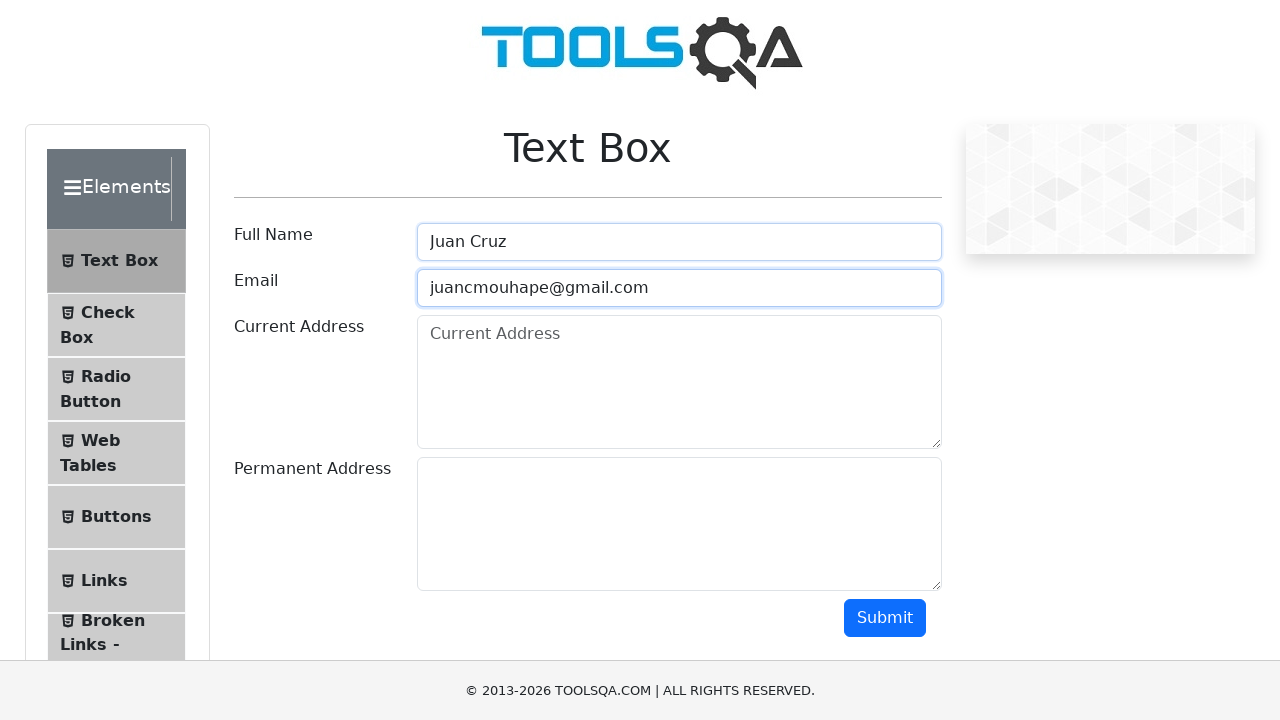

Filled current address field with 'Direccion Uno' on #currentAddress
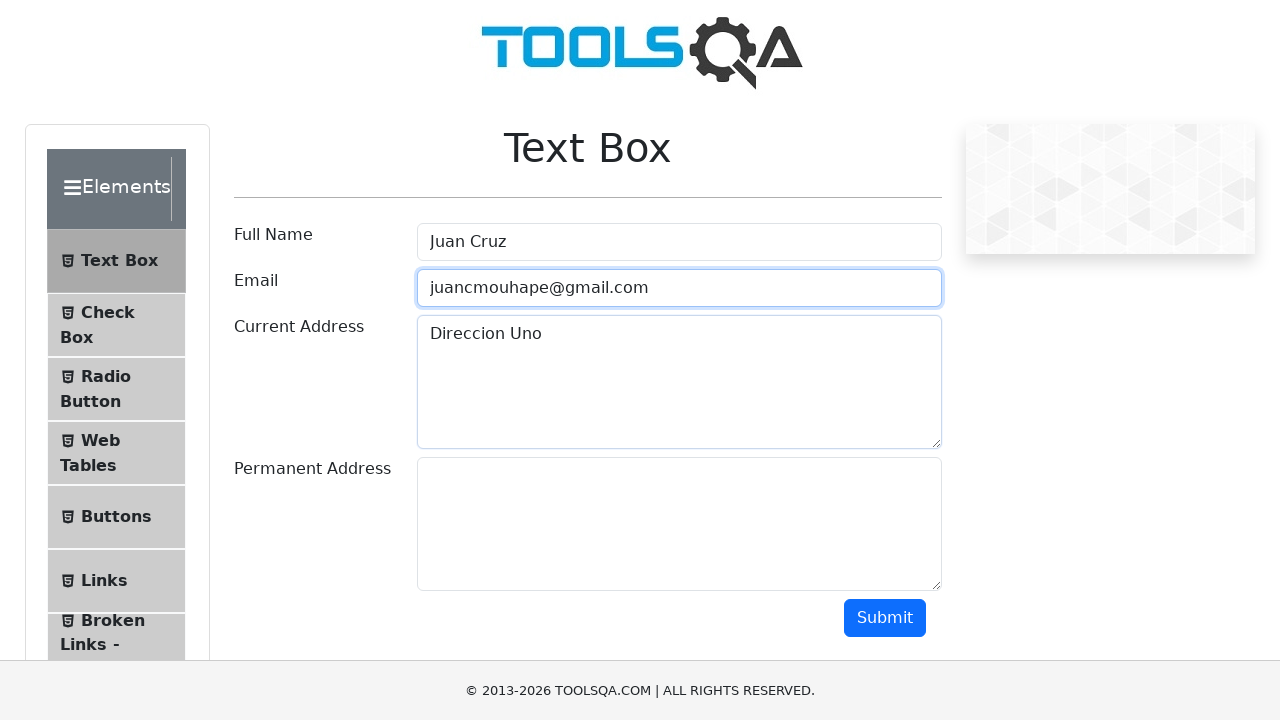

Filled permanent address field with 'Direccion Dos' on #permanentAddress
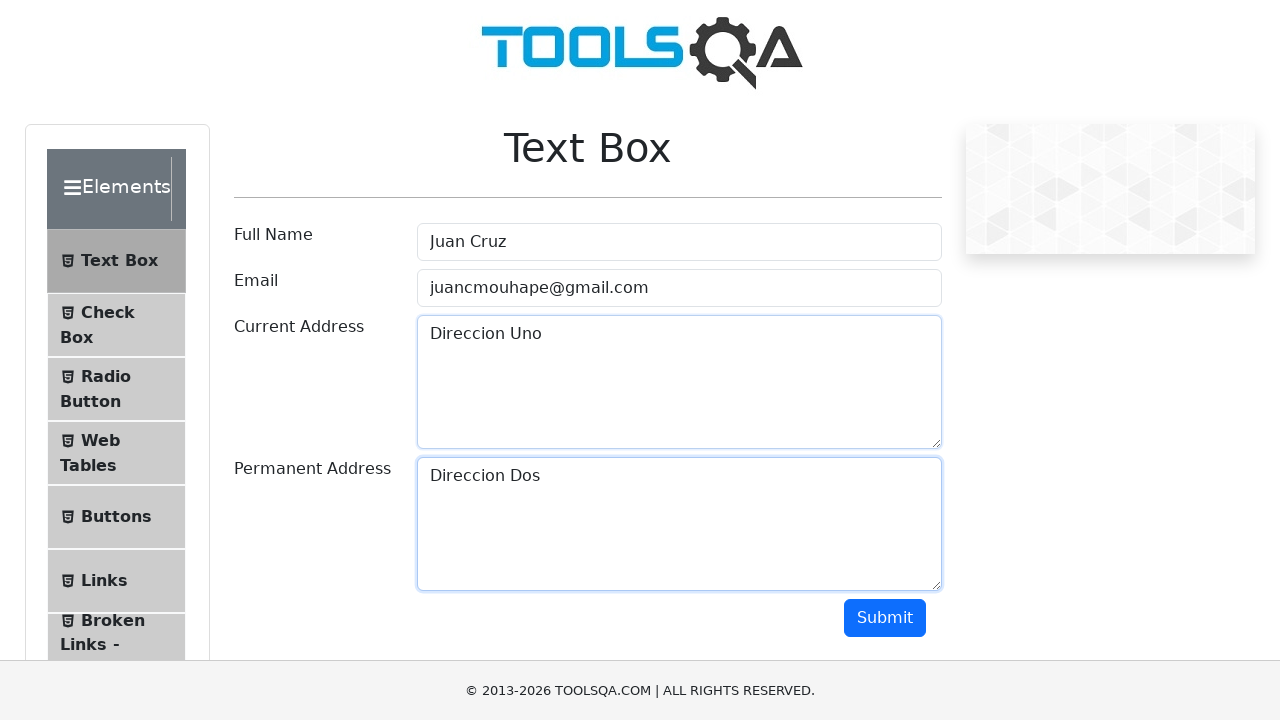

Scrolled down to submit button
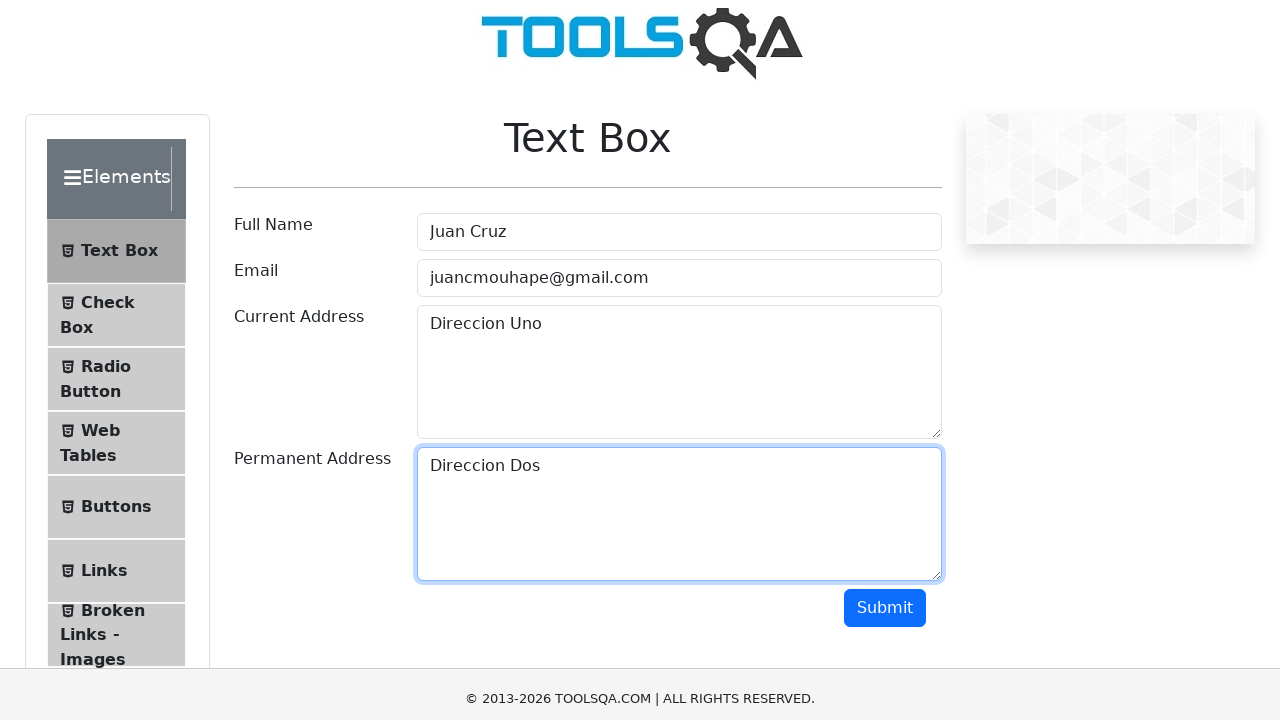

Clicked submit button to submit the form at (885, 338) on #submit
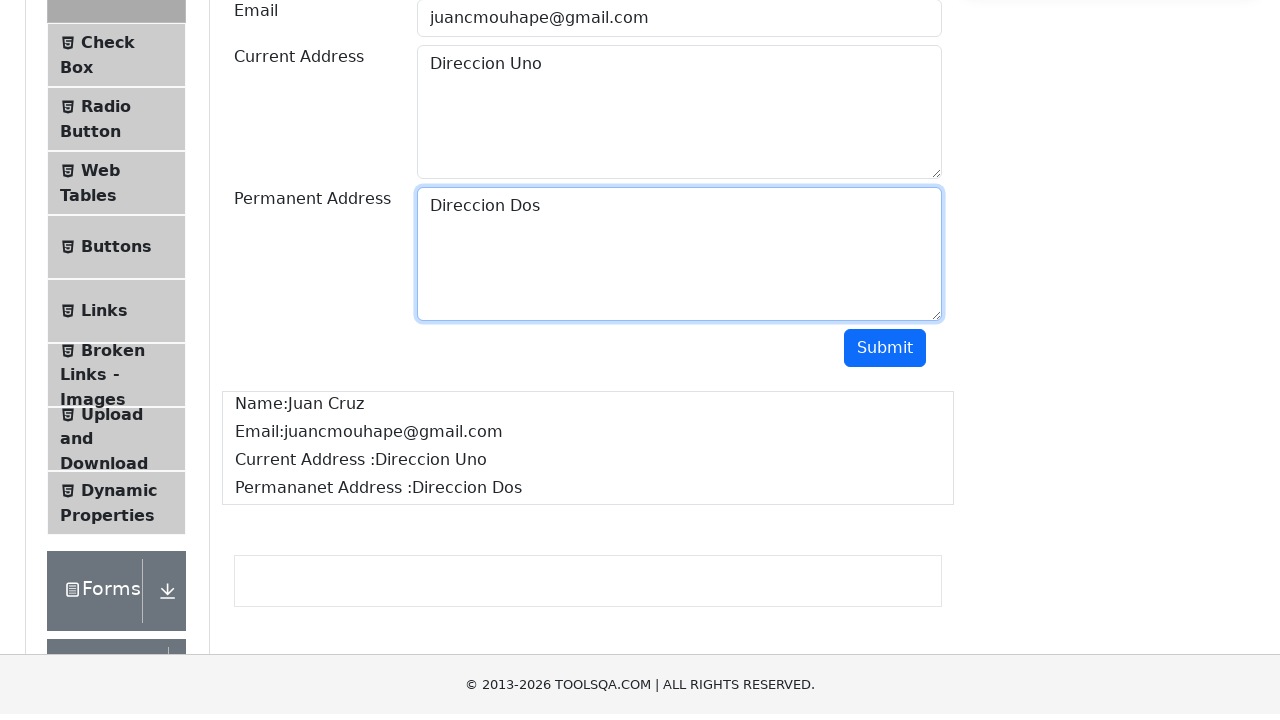

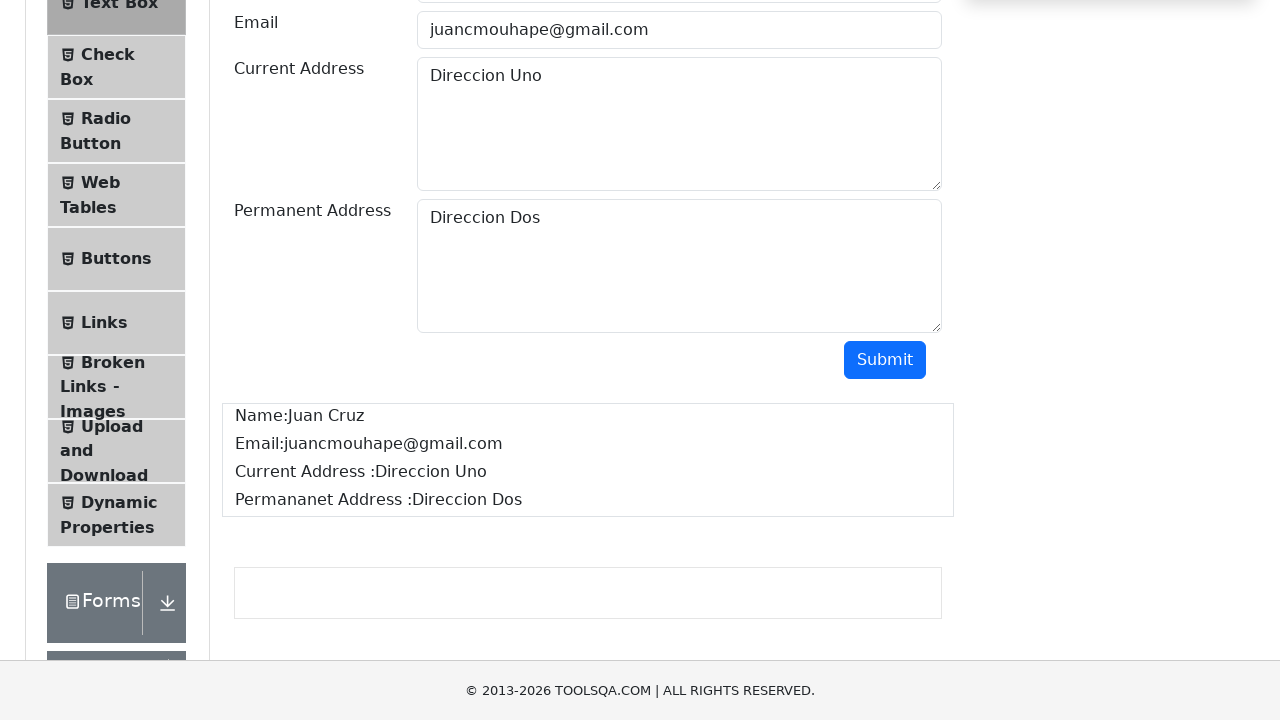